Tests footer navigation by opening multiple footer links in new tabs and verifying each page loads by checking the title

Starting URL: https://rahulshettyacademy.com/AutomationPractice/

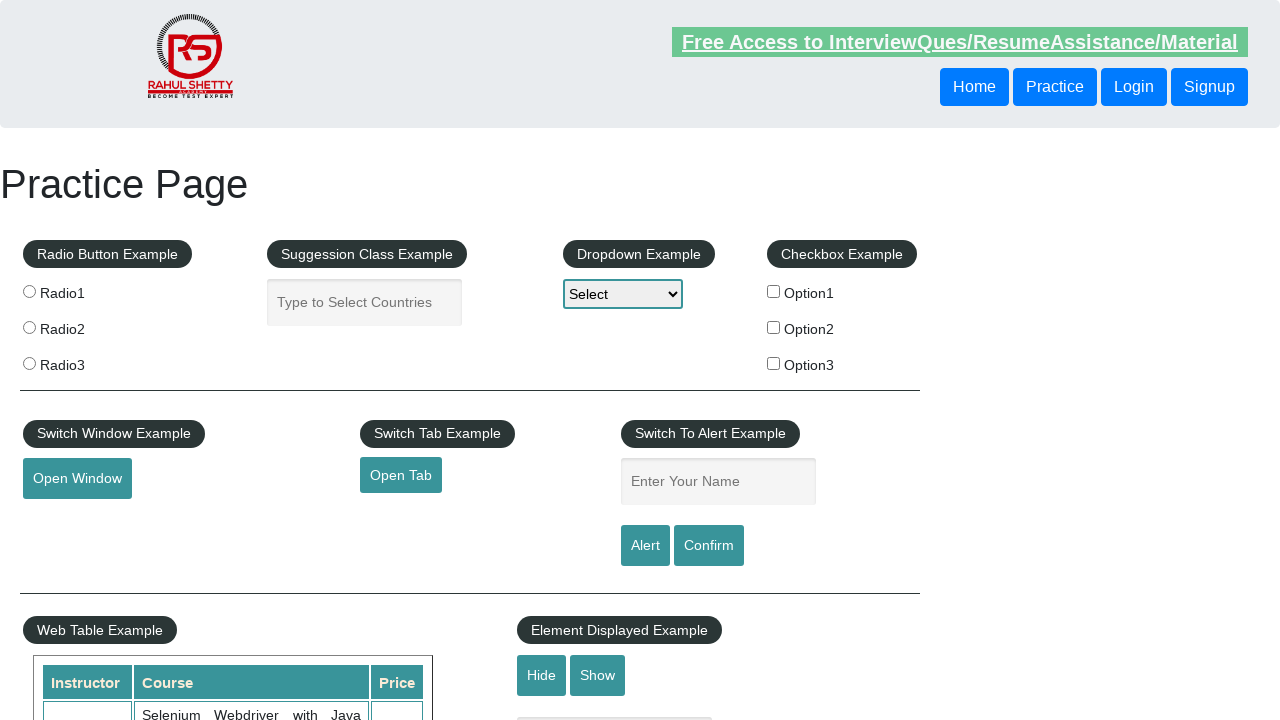

Counted total links on page: 27
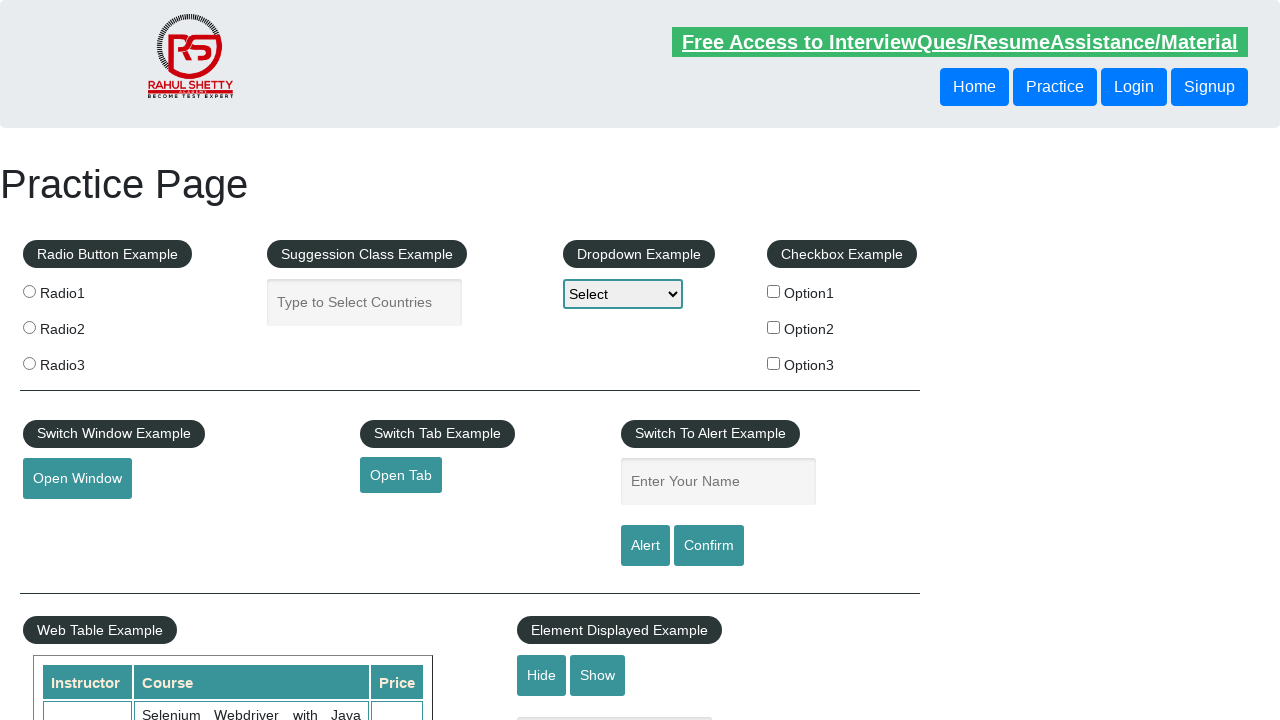

Located footer section and counted links: 20
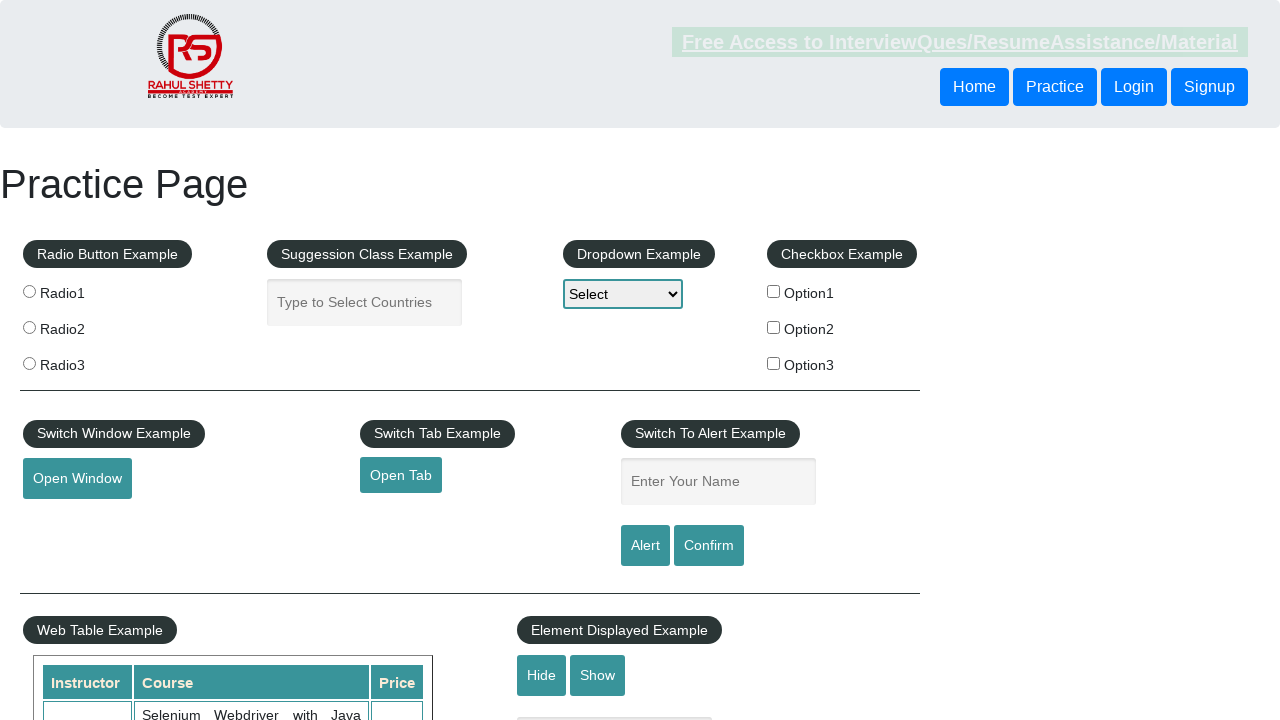

Located first footer column and counted links: 5
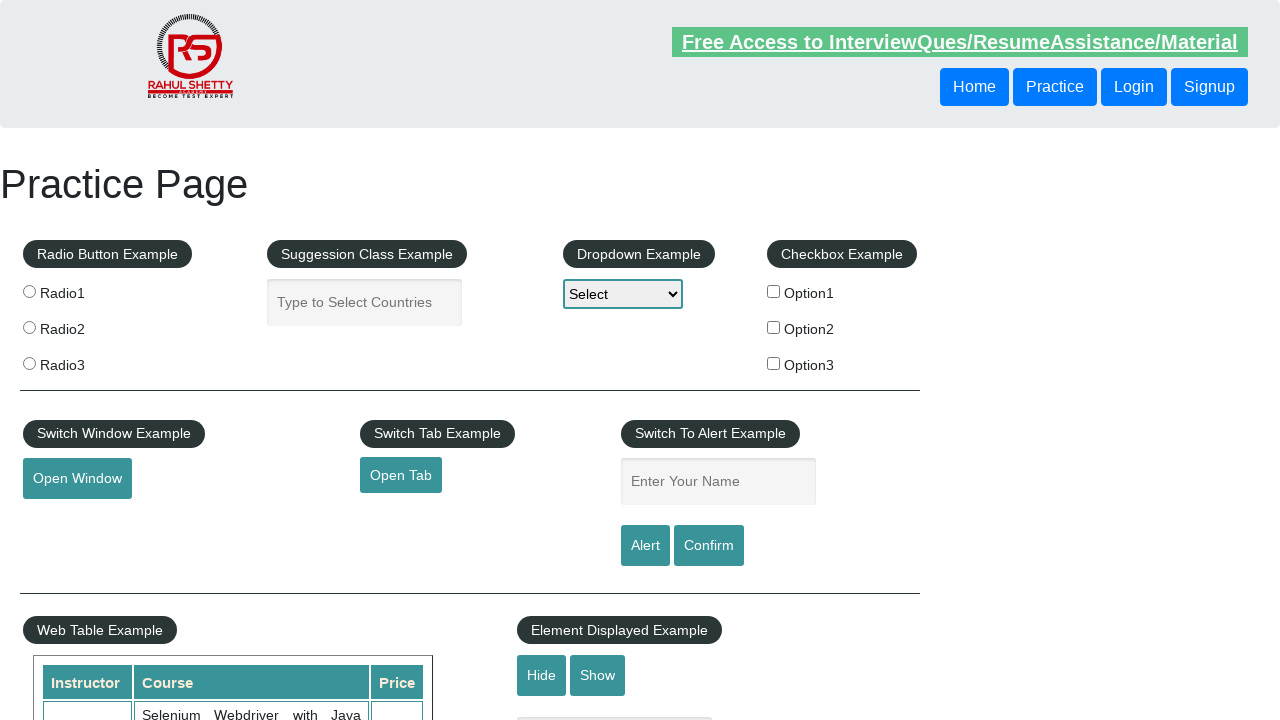

Opened footer link 1 in new tab using Ctrl+click at (68, 520) on xpath=//table/tbody/tr/td[1]/ul >> a >> nth=1
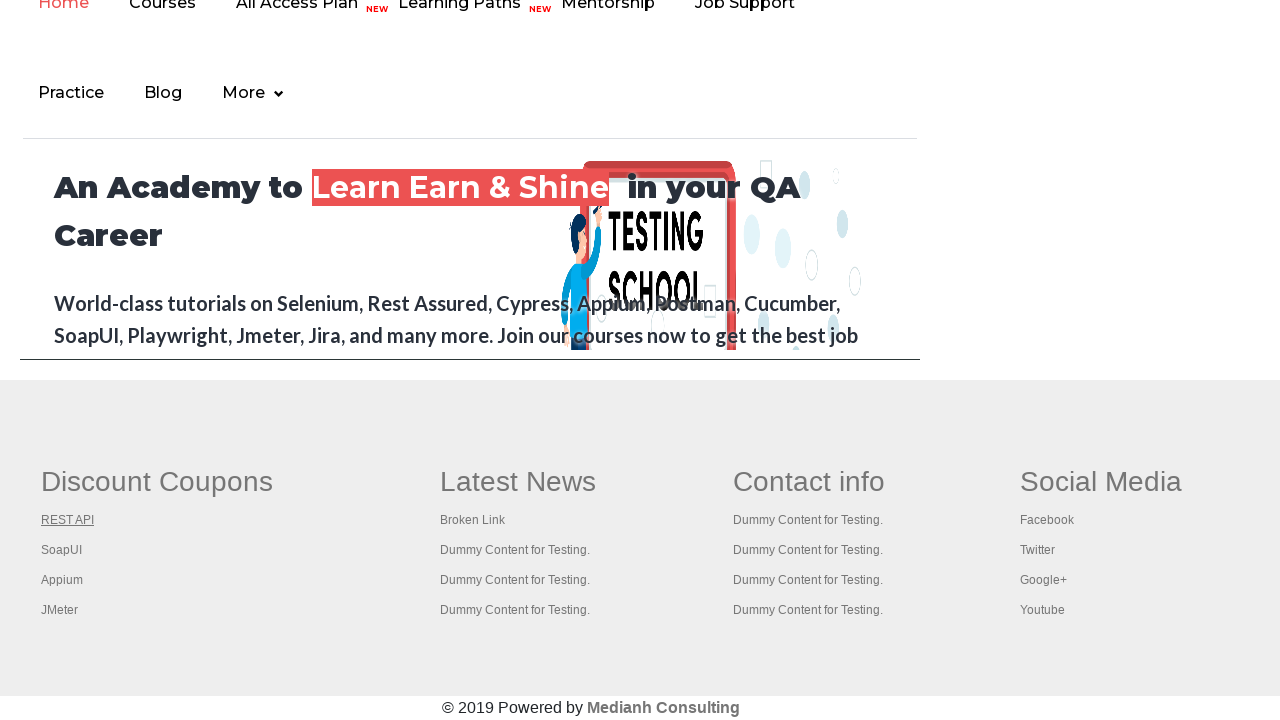

Waited 1000ms before opening next tab
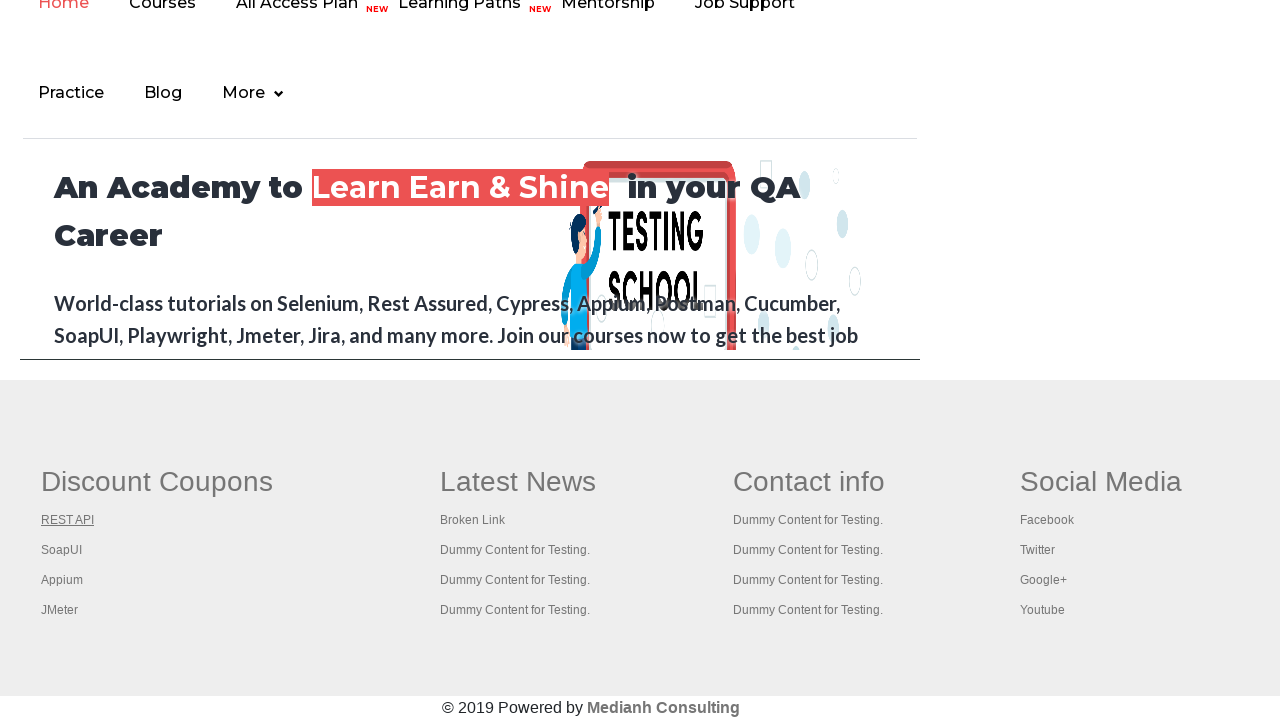

Opened footer link 2 in new tab using Ctrl+click at (62, 550) on xpath=//table/tbody/tr/td[1]/ul >> a >> nth=2
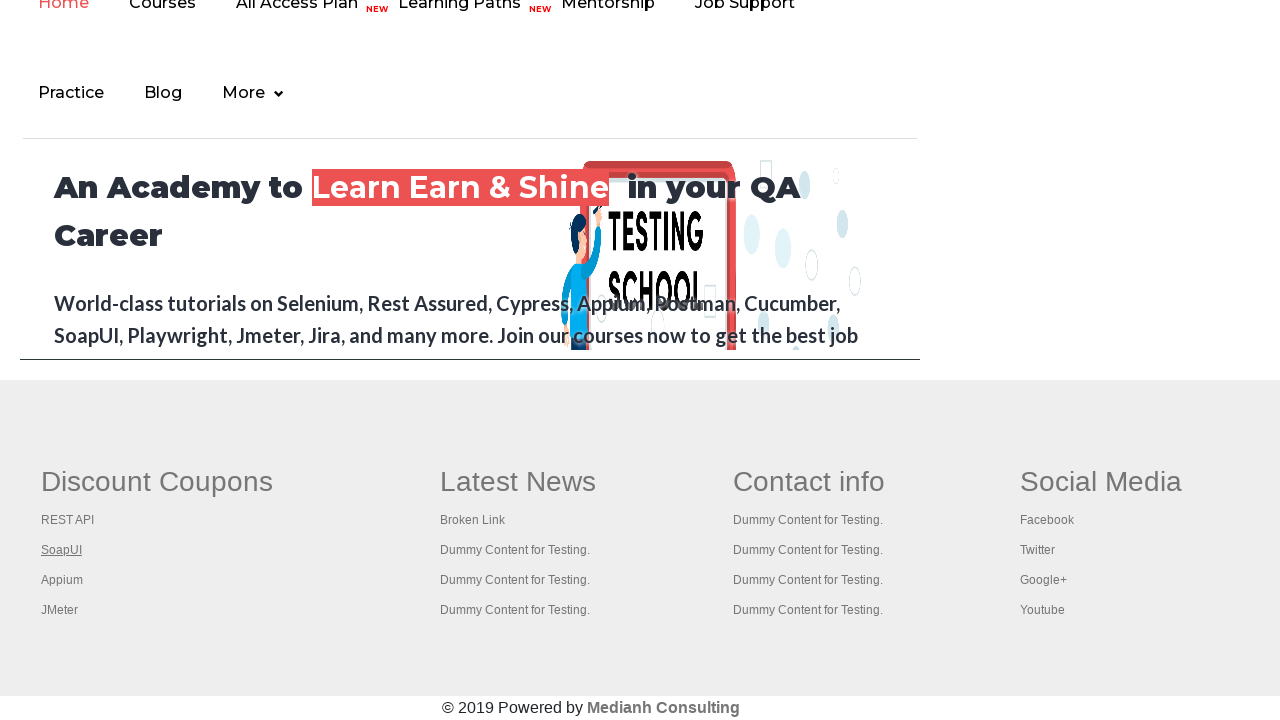

Waited 1000ms before opening next tab
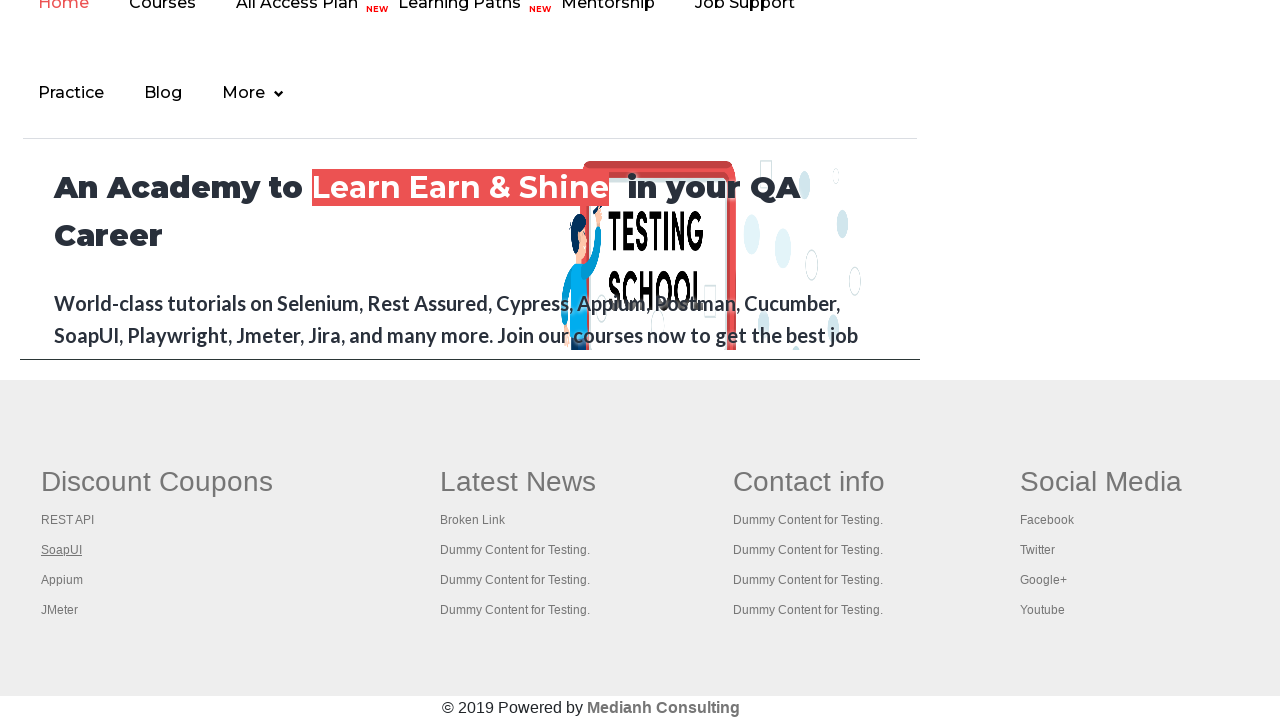

Opened footer link 3 in new tab using Ctrl+click at (62, 580) on xpath=//table/tbody/tr/td[1]/ul >> a >> nth=3
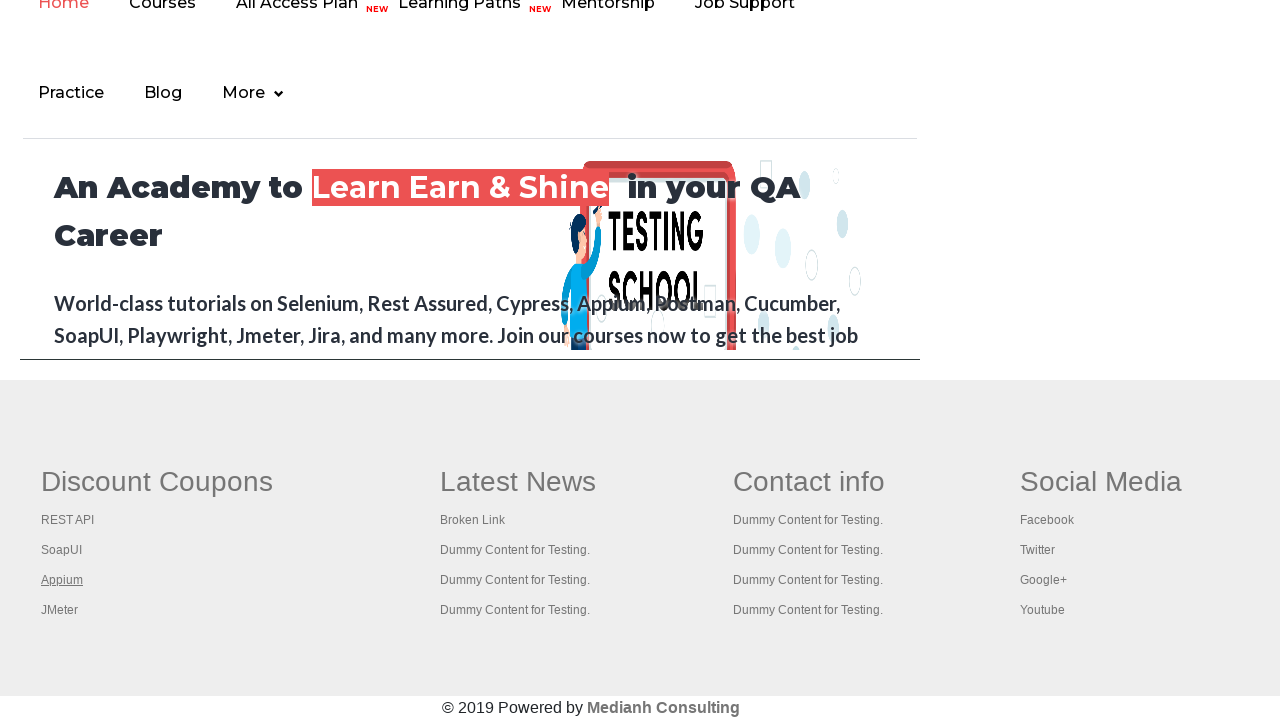

Waited 1000ms before opening next tab
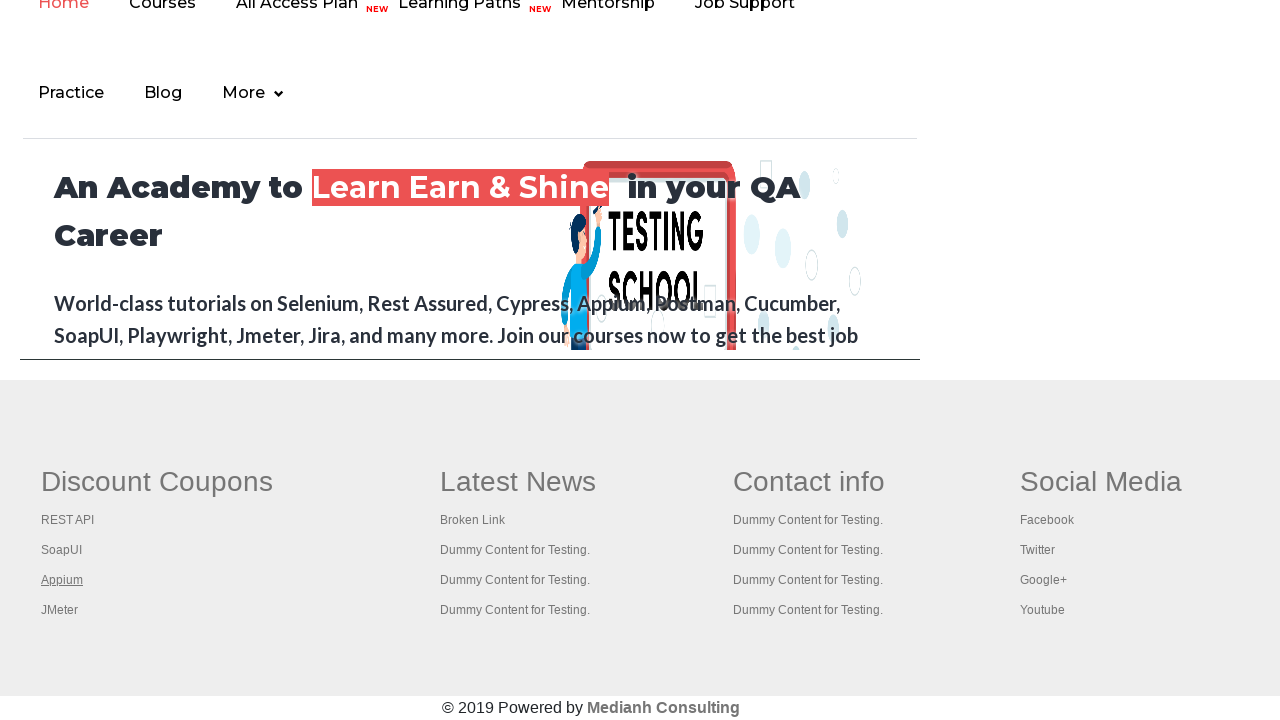

Opened footer link 4 in new tab using Ctrl+click at (60, 610) on xpath=//table/tbody/tr/td[1]/ul >> a >> nth=4
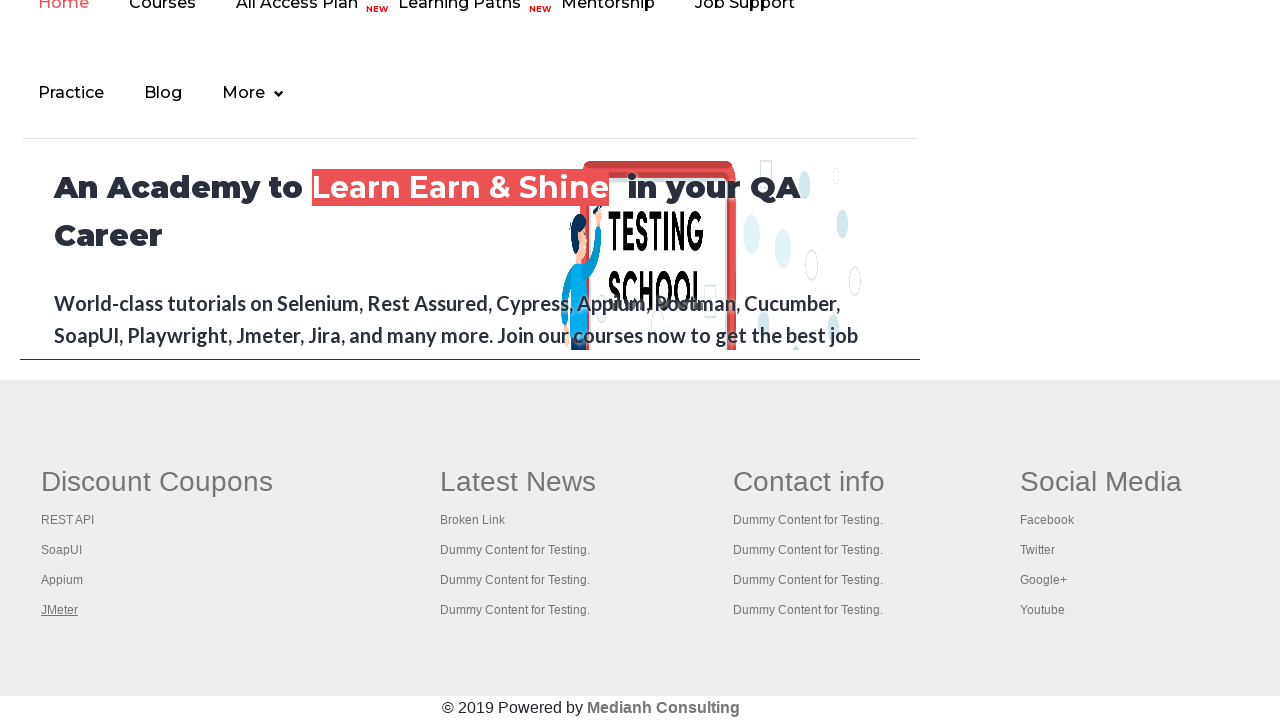

Waited 1000ms before opening next tab
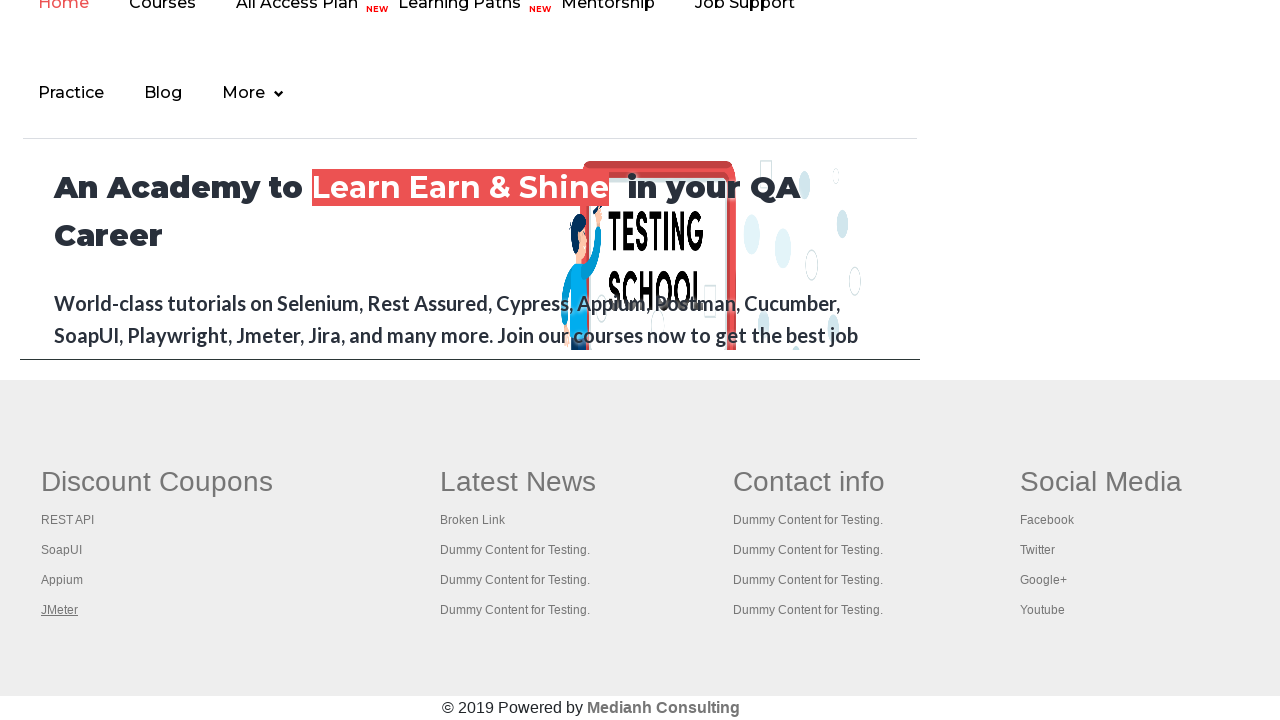

Retrieved original page title: Practice Page
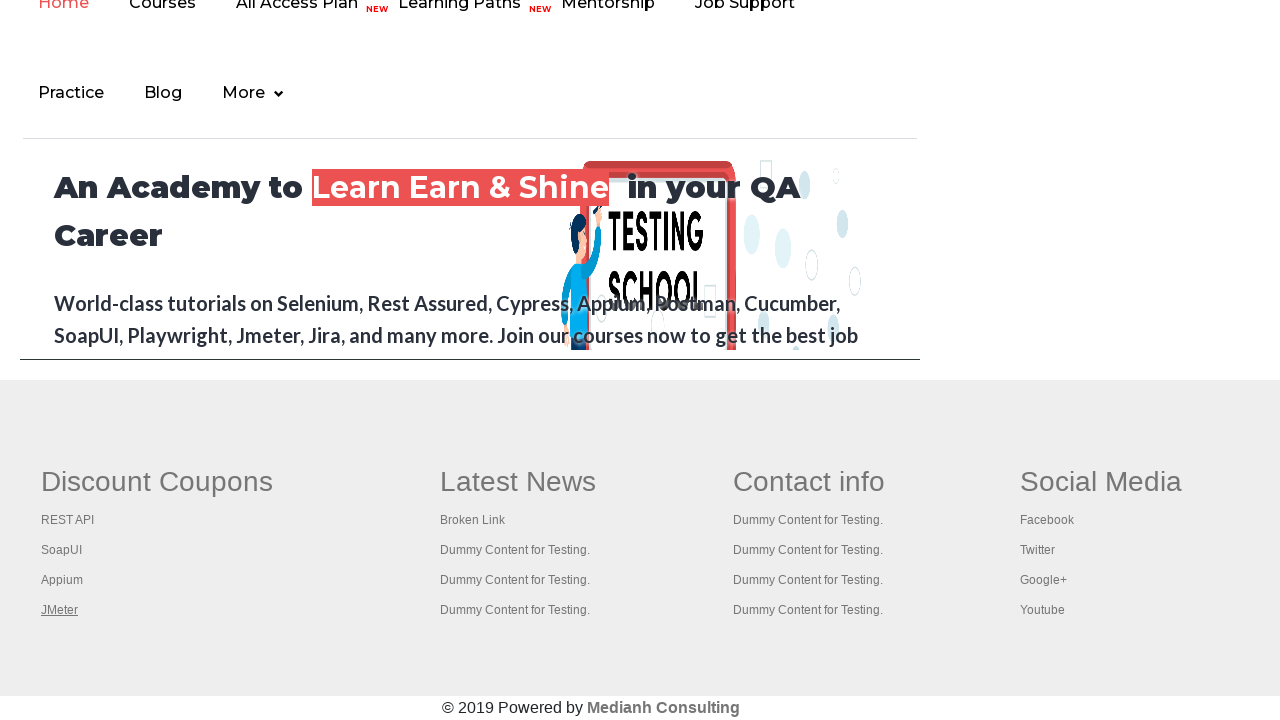

Waited for new tab 1 to load completely
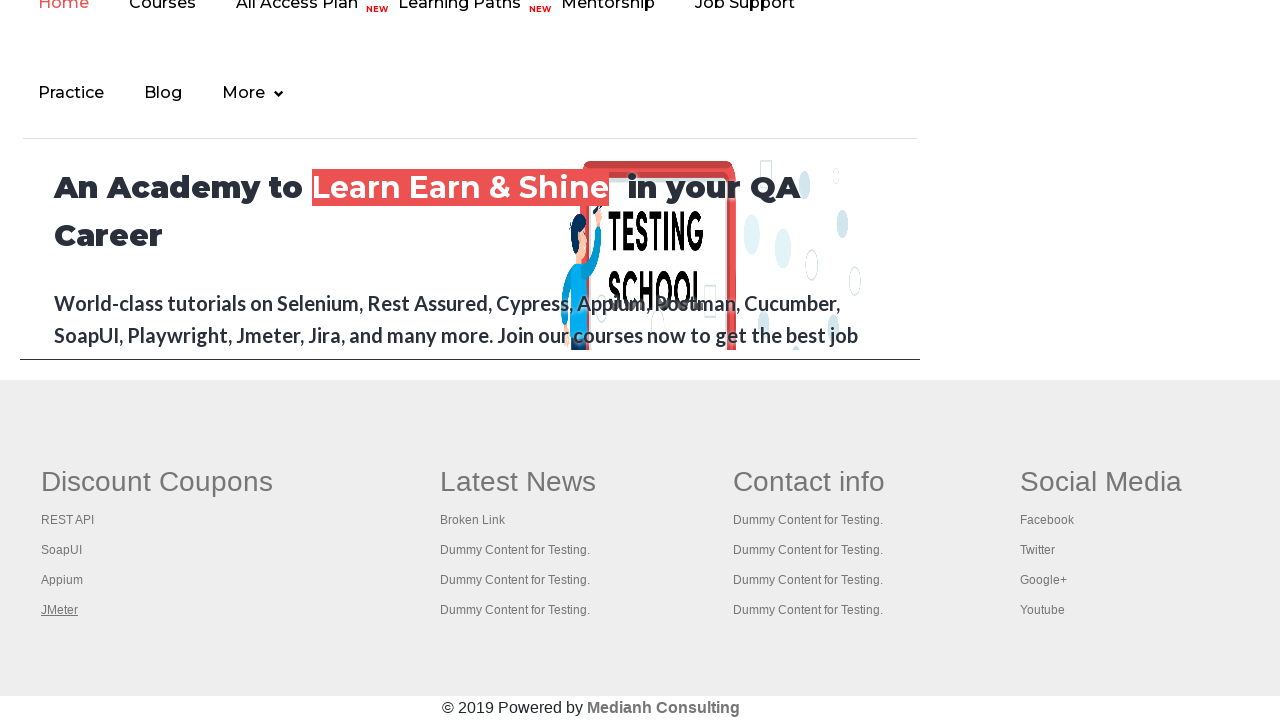

Retrieved title from opened tab 1: REST API Tutorial
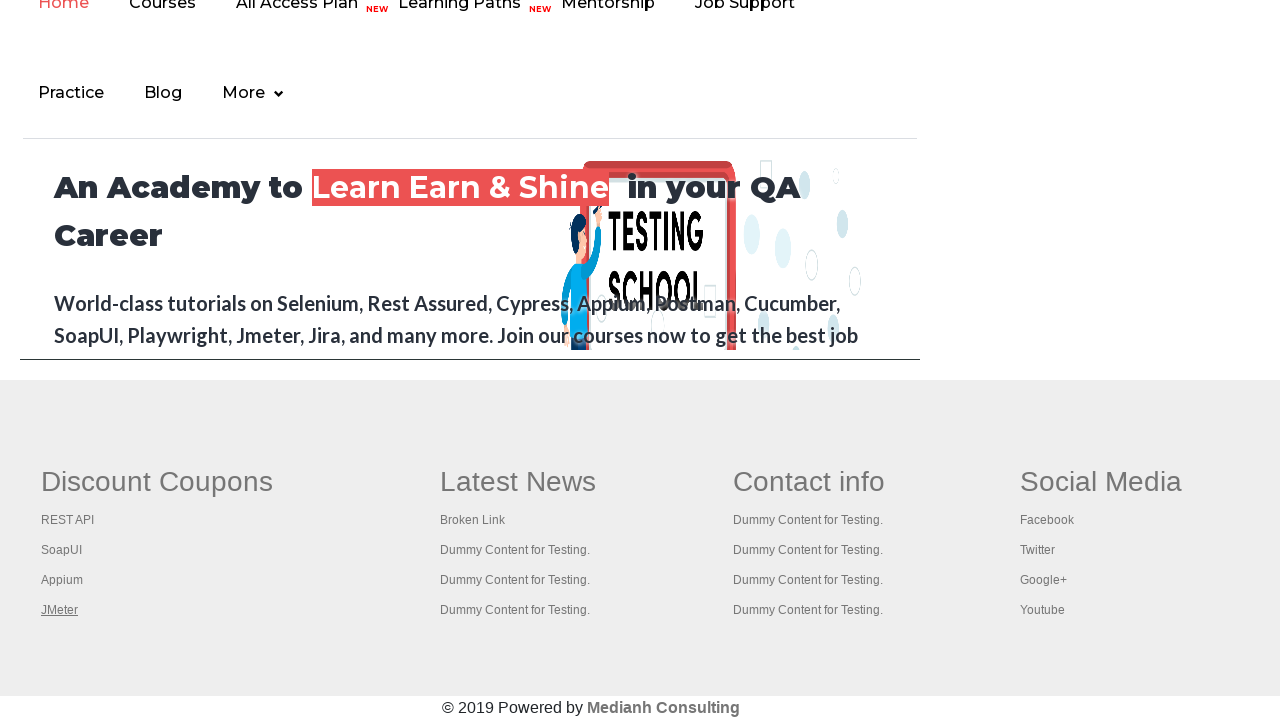

Closed opened tab 1
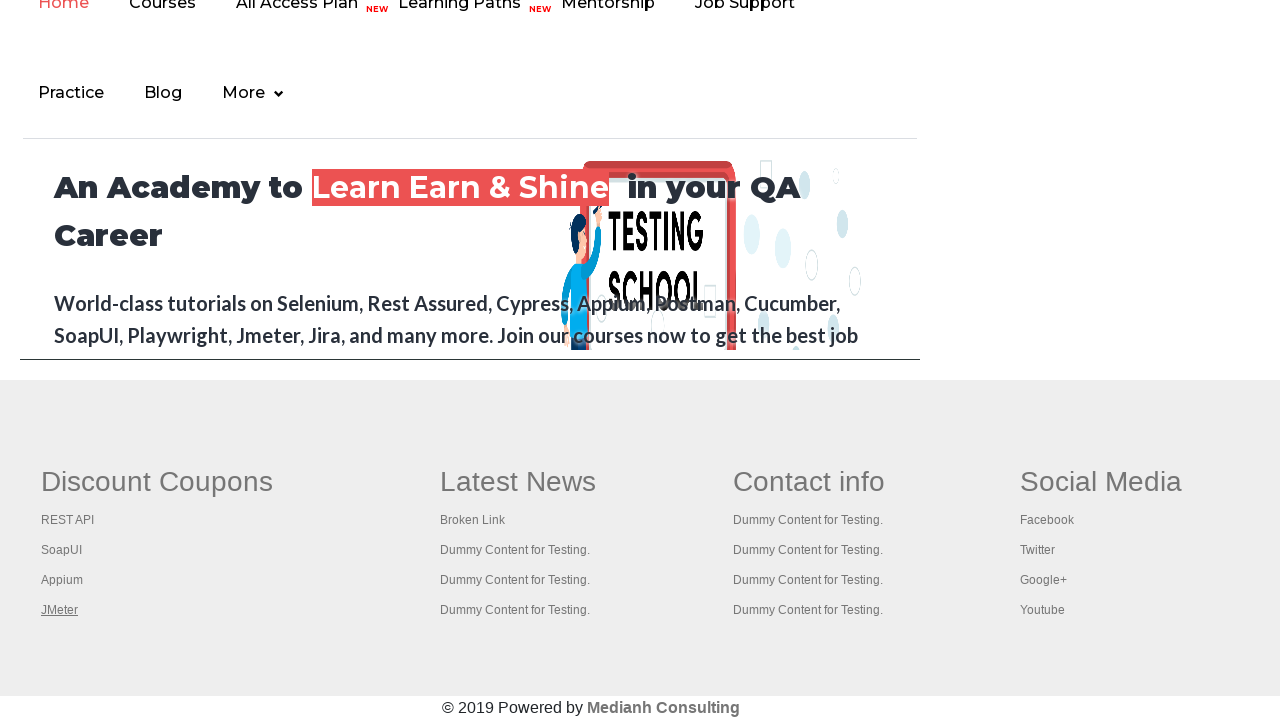

Waited for new tab 2 to load completely
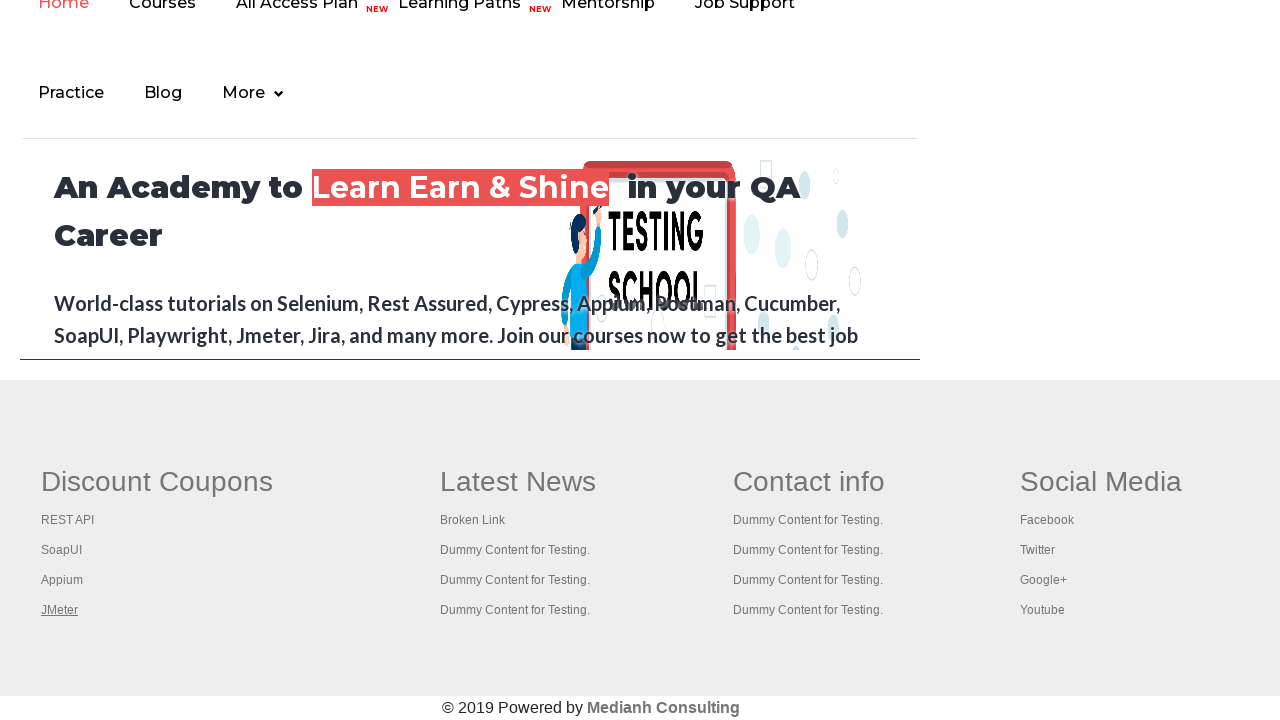

Retrieved title from opened tab 2: The World’s Most Popular API Testing Tool | SoapUI
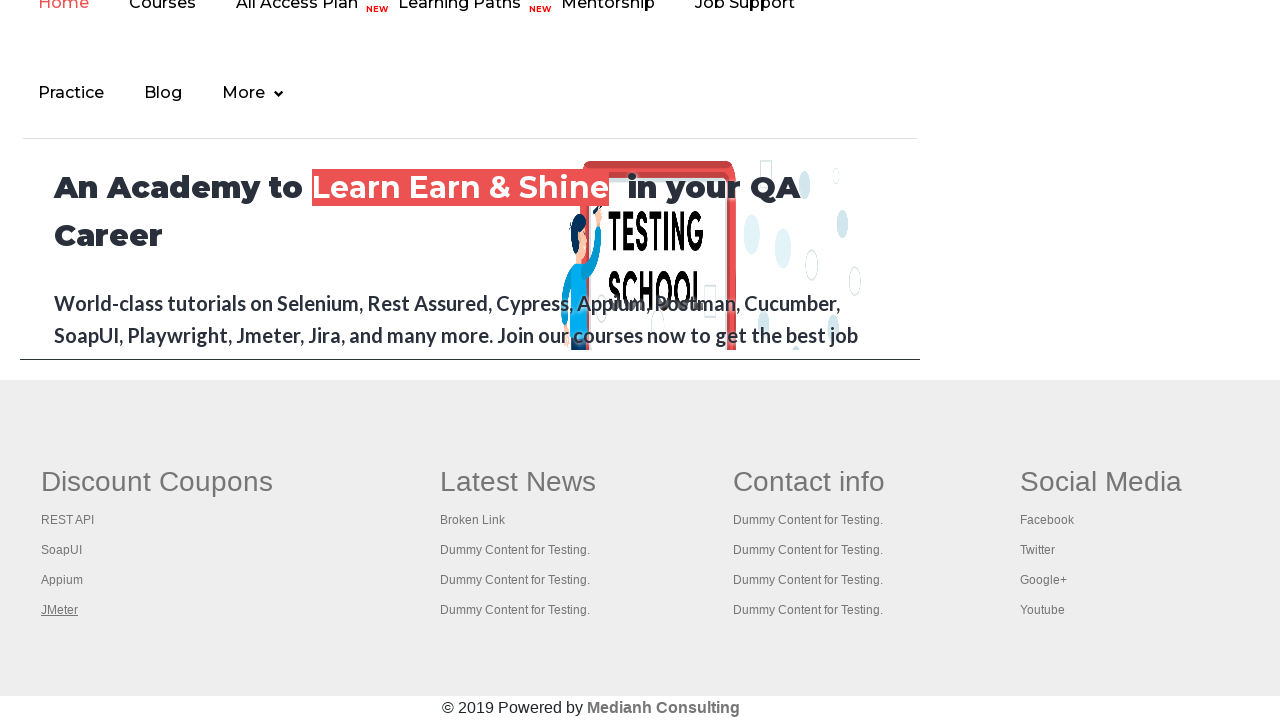

Closed opened tab 2
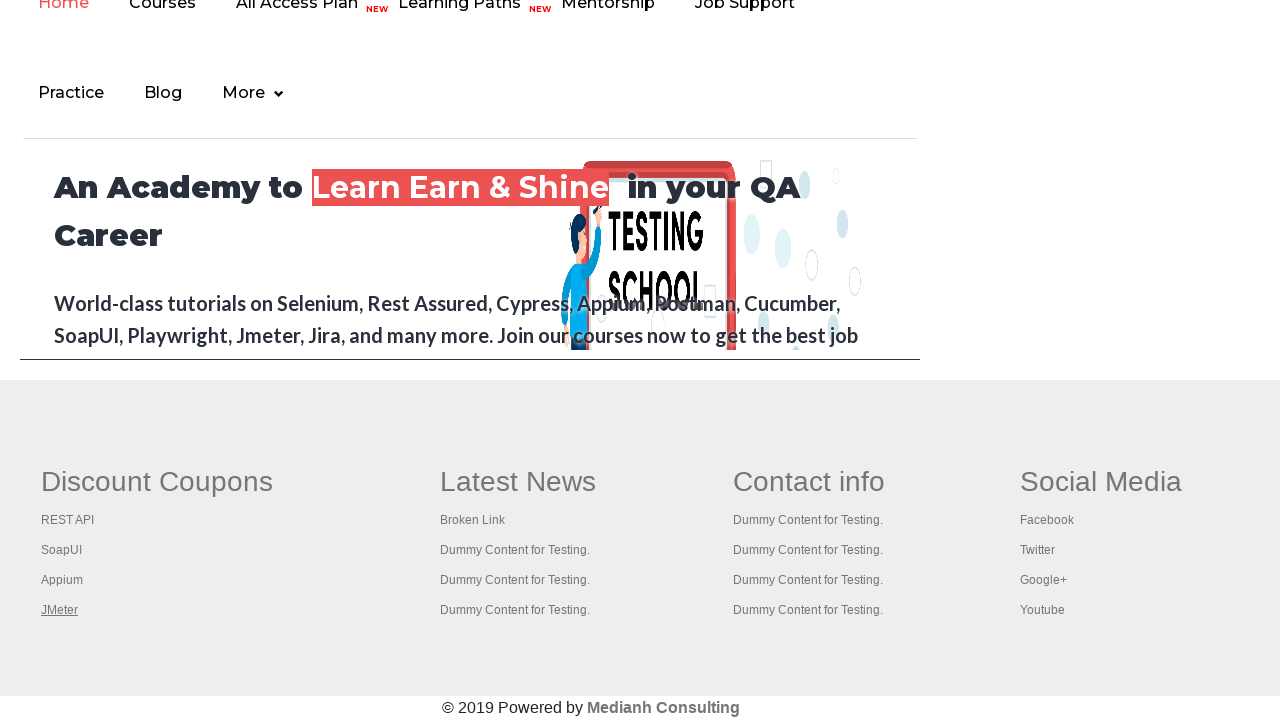

Waited for new tab 3 to load completely
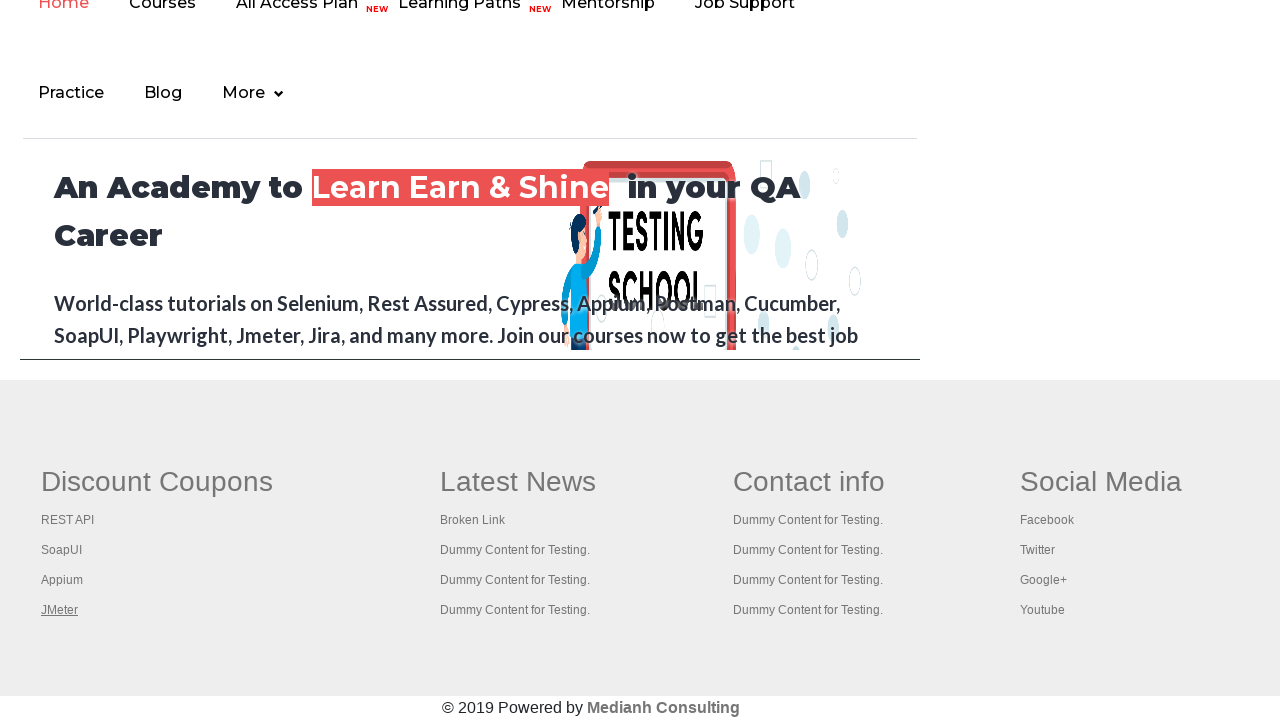

Retrieved title from opened tab 3: Appium tutorial for Mobile Apps testing | RahulShetty Academy | Rahul
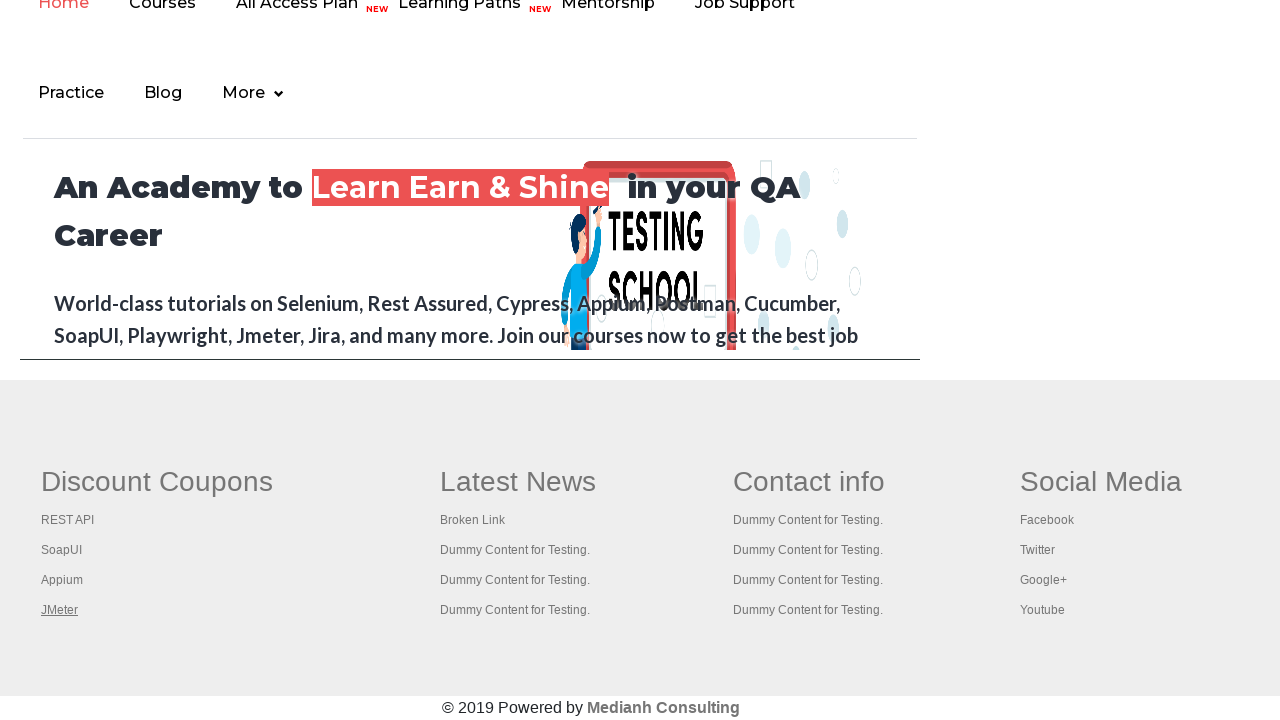

Closed opened tab 3
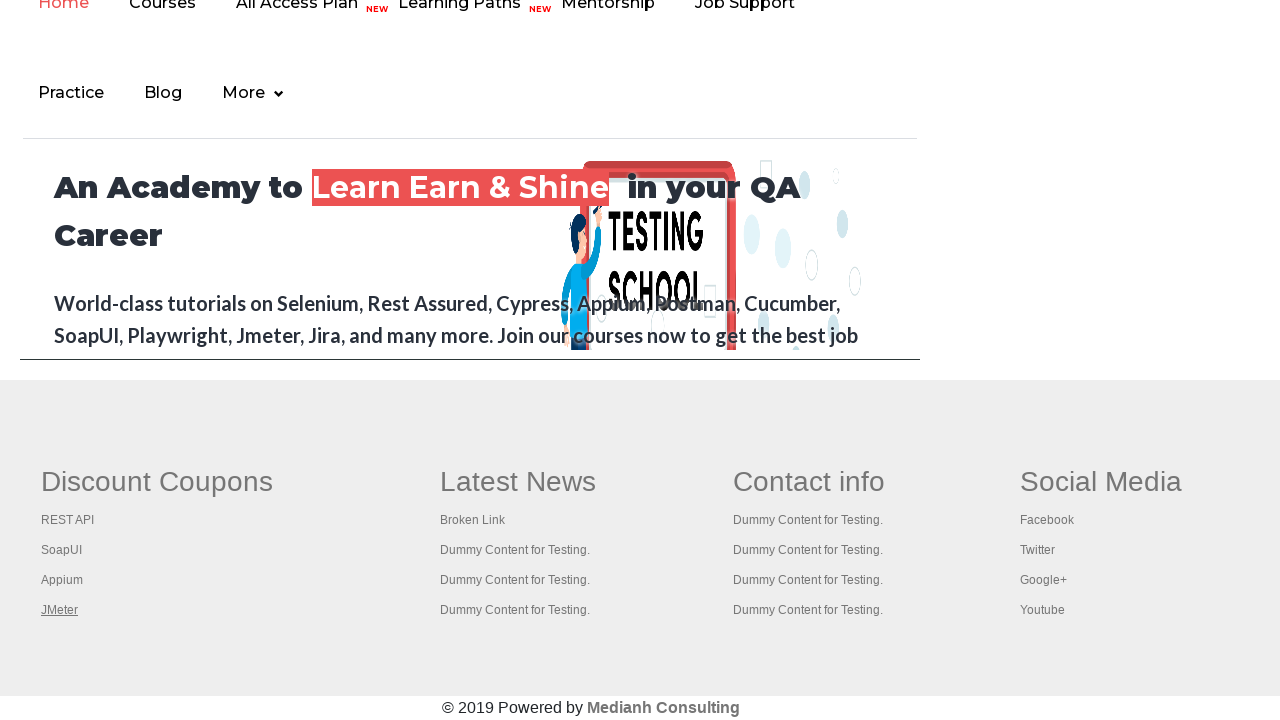

Waited for new tab 4 to load completely
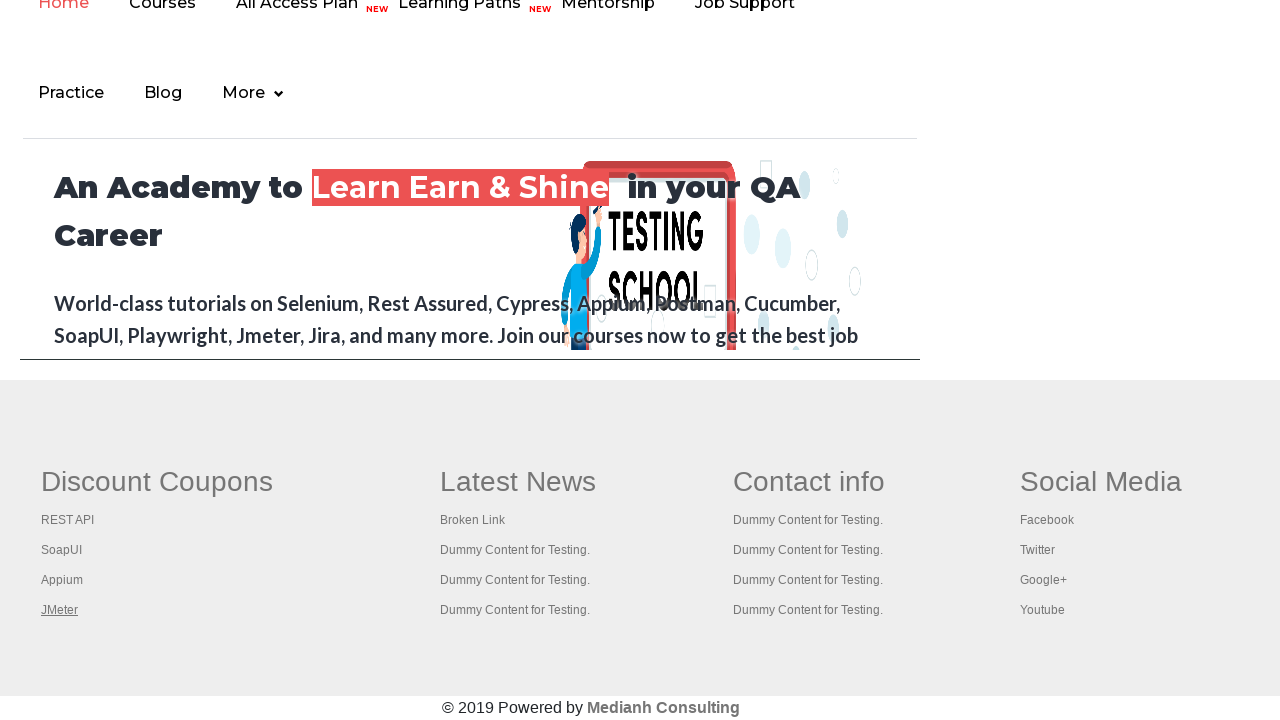

Retrieved title from opened tab 4: Apache JMeter - Apache JMeter™
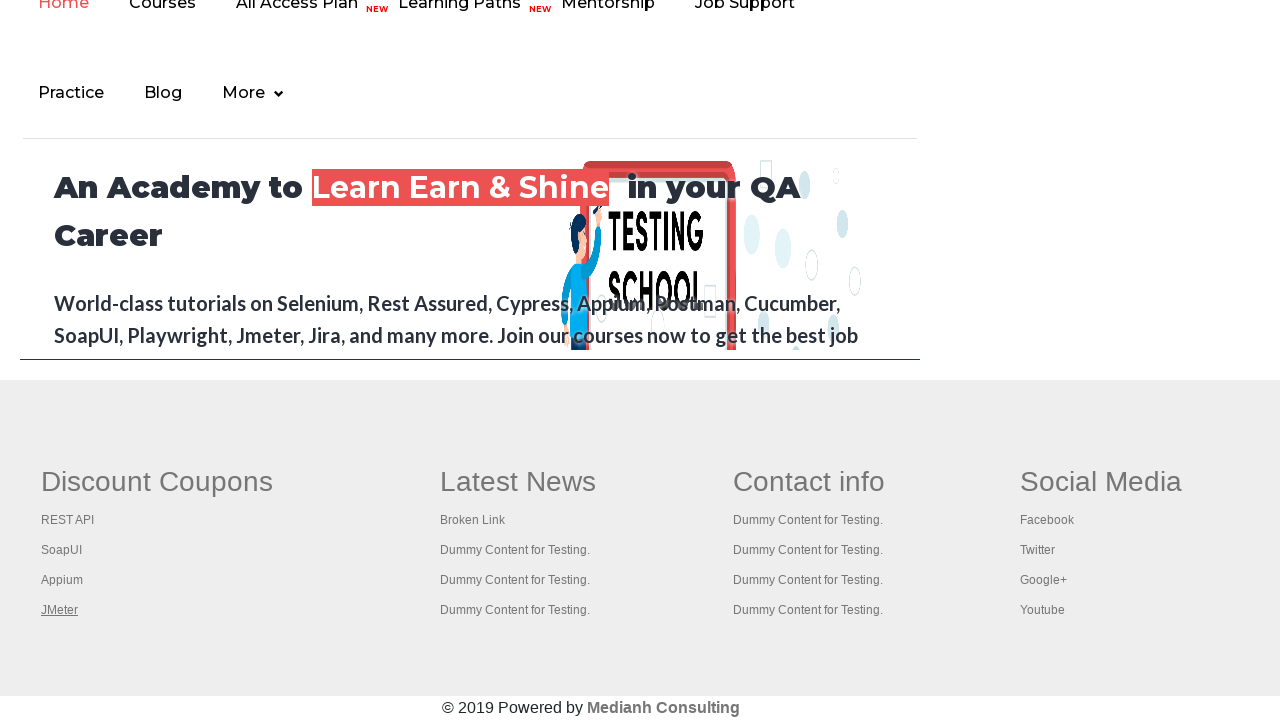

Closed opened tab 4
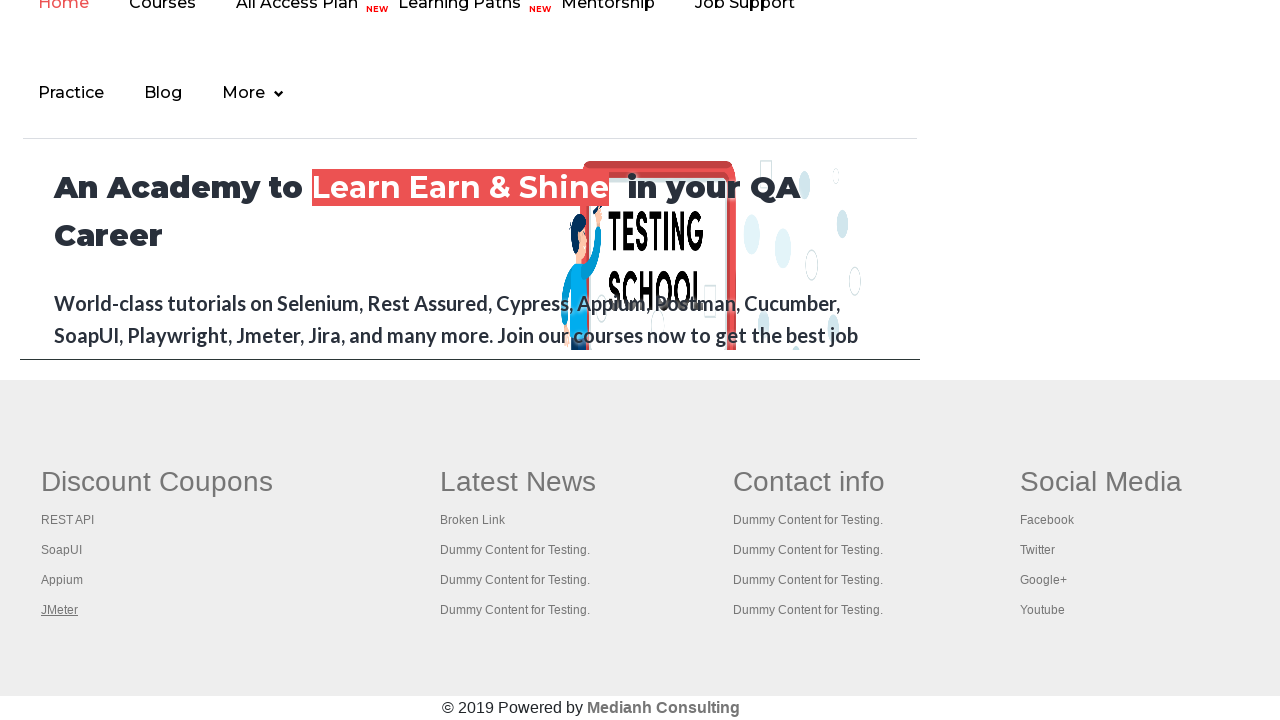

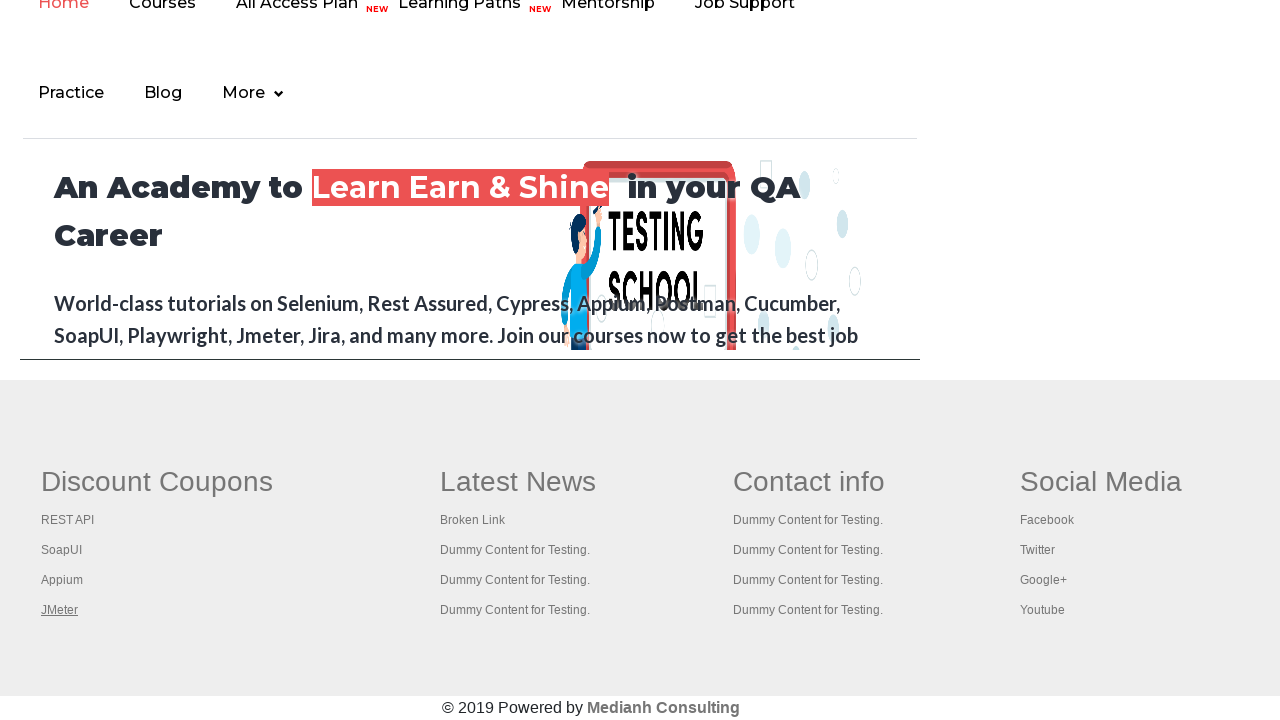